Tests jQuery/Bootstrap searchable dropdown by clicking to open it and selecting India from the list

Starting URL: https://www.lambdatest.com/selenium-playground/jquery-dropdown-search-demo

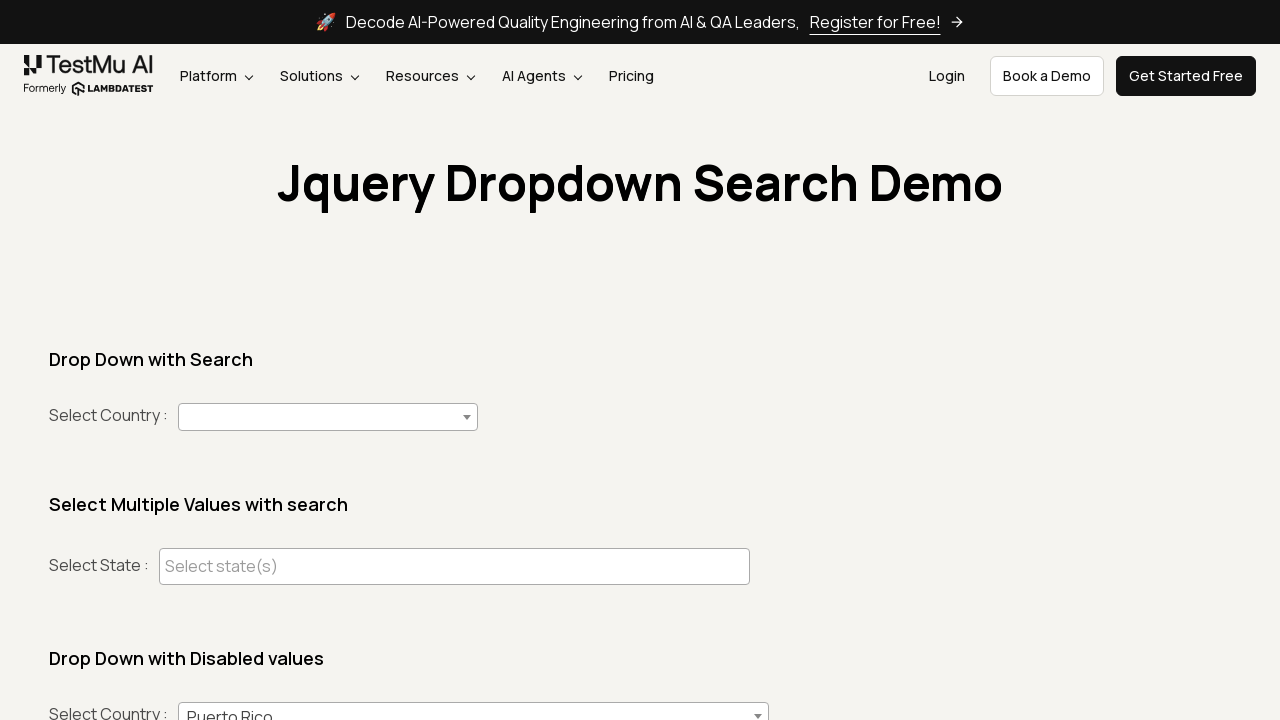

Navigated to jQuery/Bootstrap searchable dropdown demo page
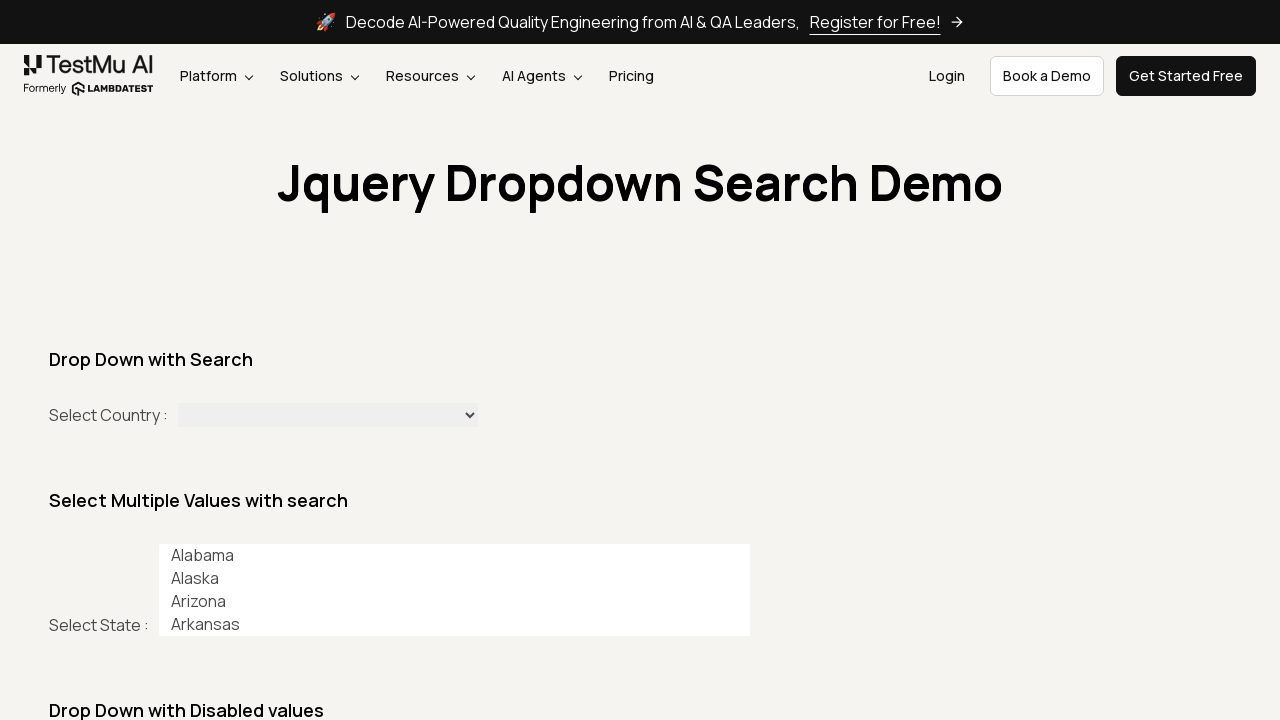

Clicked to open the country dropdown at (328, 417) on #country+span
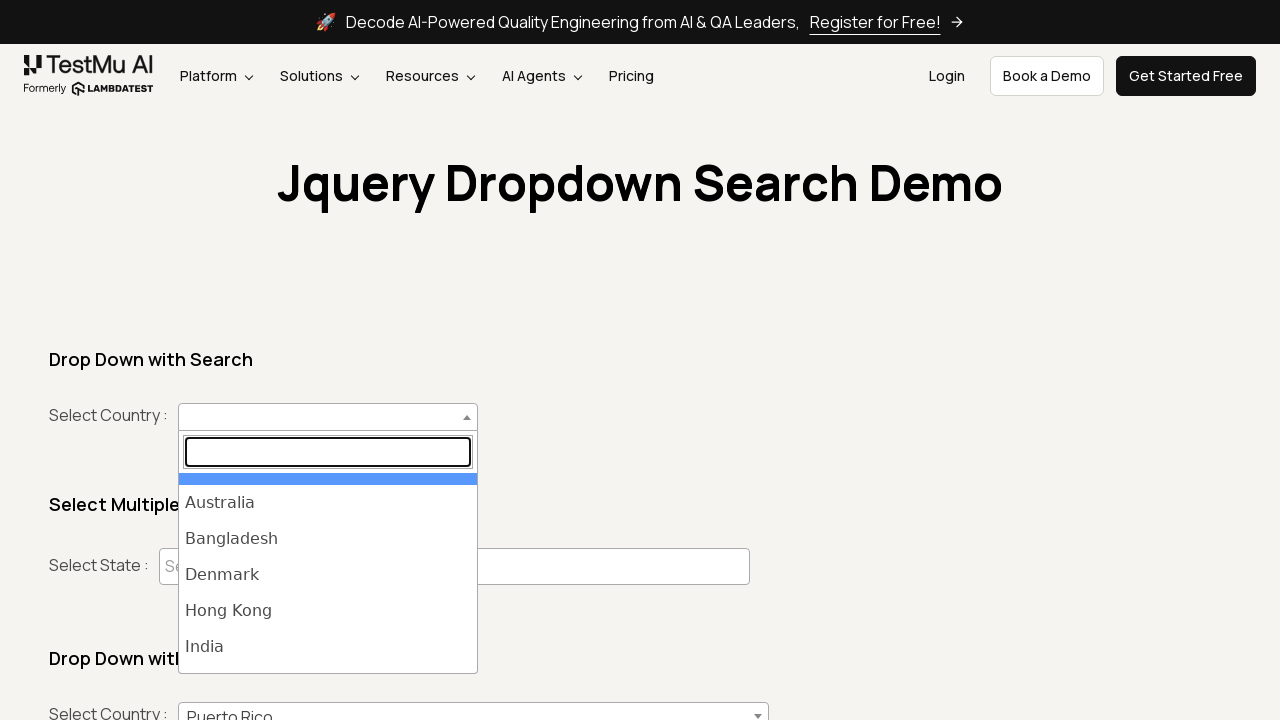

Selected India from the dropdown list at (328, 647) on ul#select2-country-results >> li >> internal:has-text="India"i
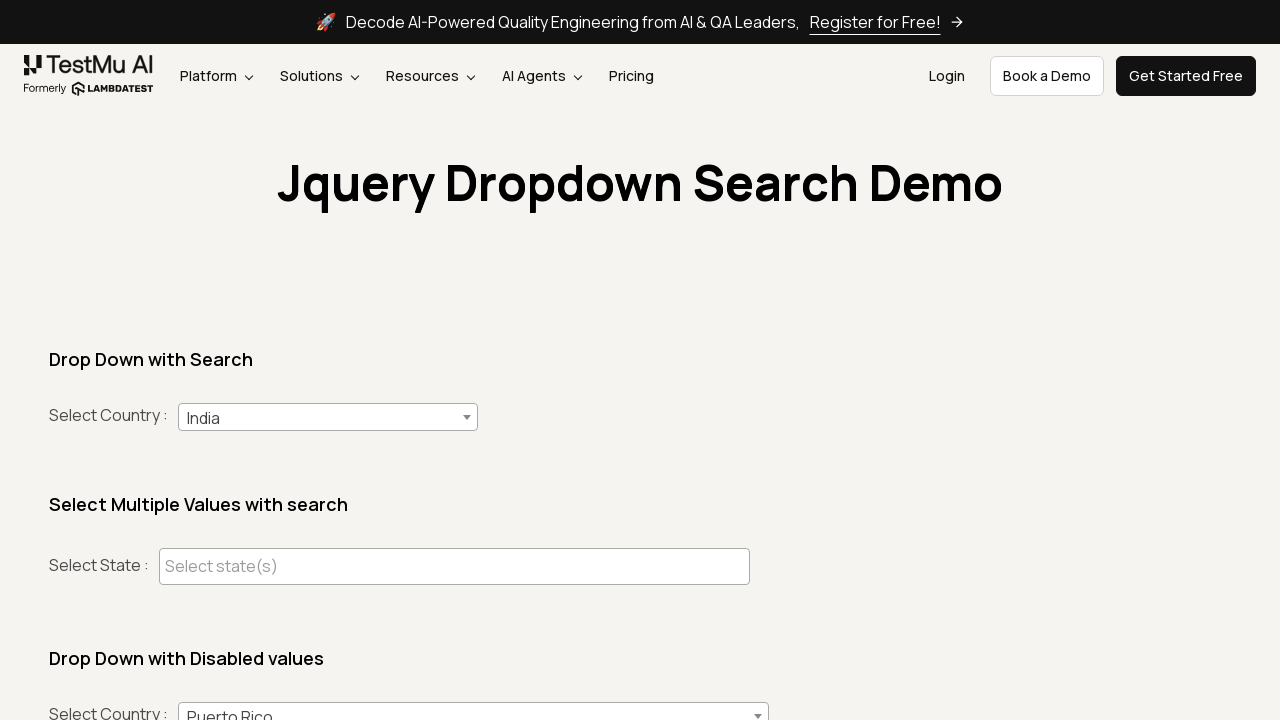

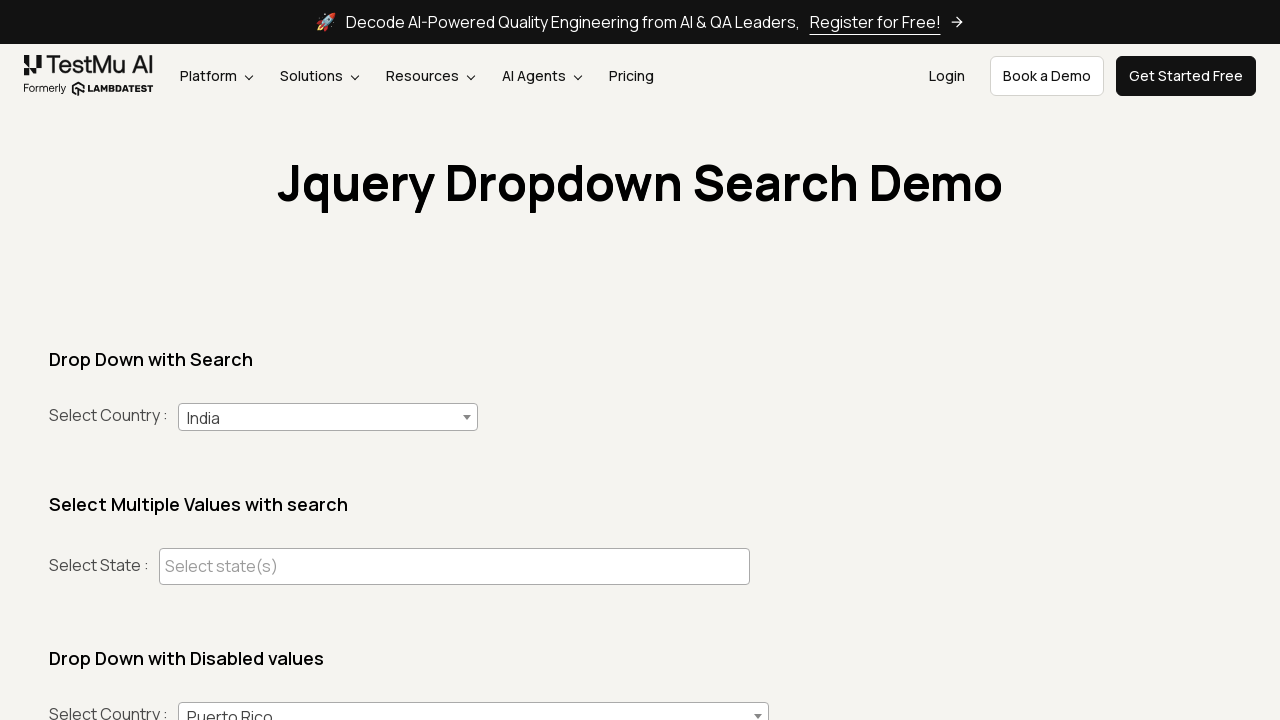